Tests the keypress form by clicking on the name input field, entering a name, and clicking the submit button

Starting URL: https://formy-project.herokuapp.com/keypress

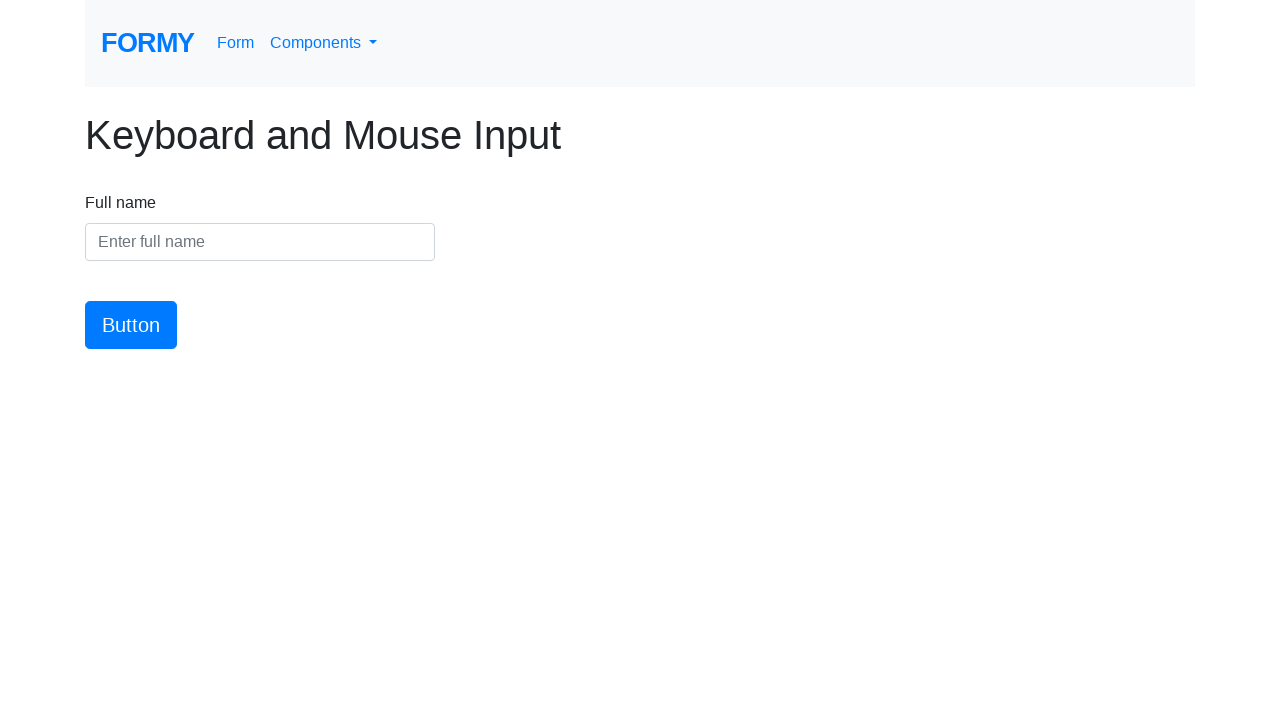

Clicked on the name input field at (260, 242) on #name
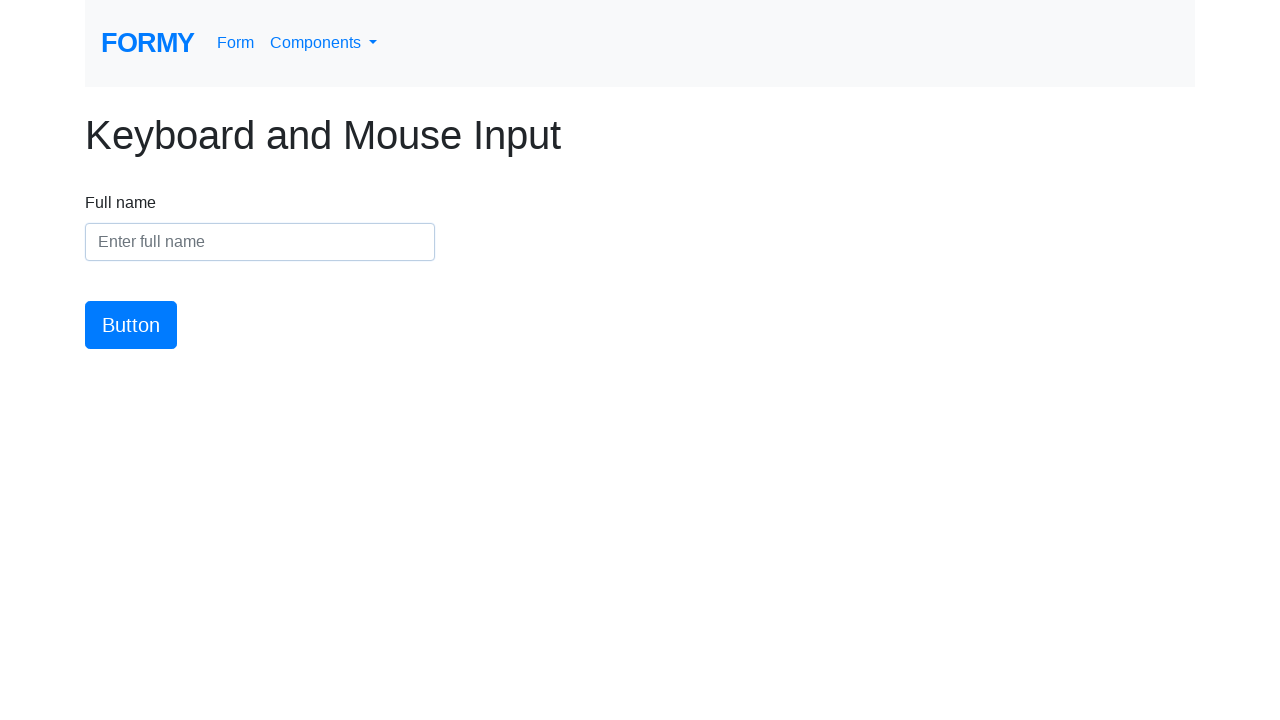

Entered 'Kunal Panchal' in the name field on #name
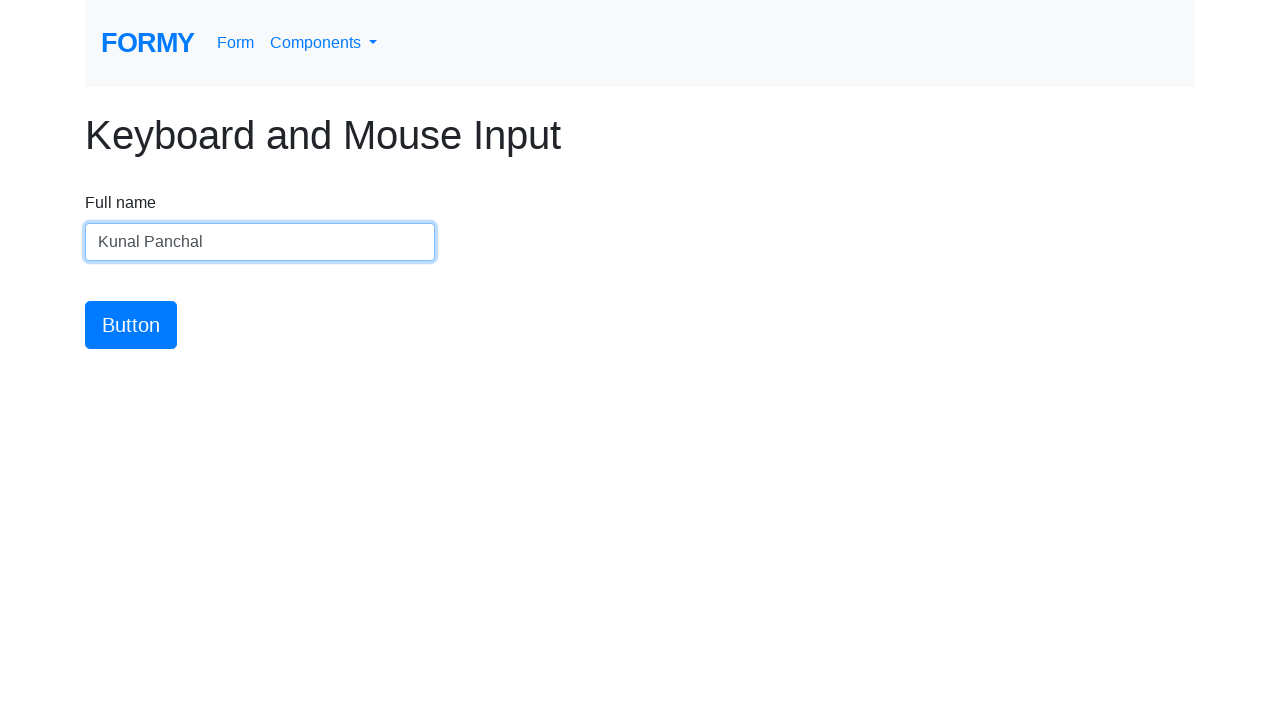

Clicked the submit button at (131, 325) on #button
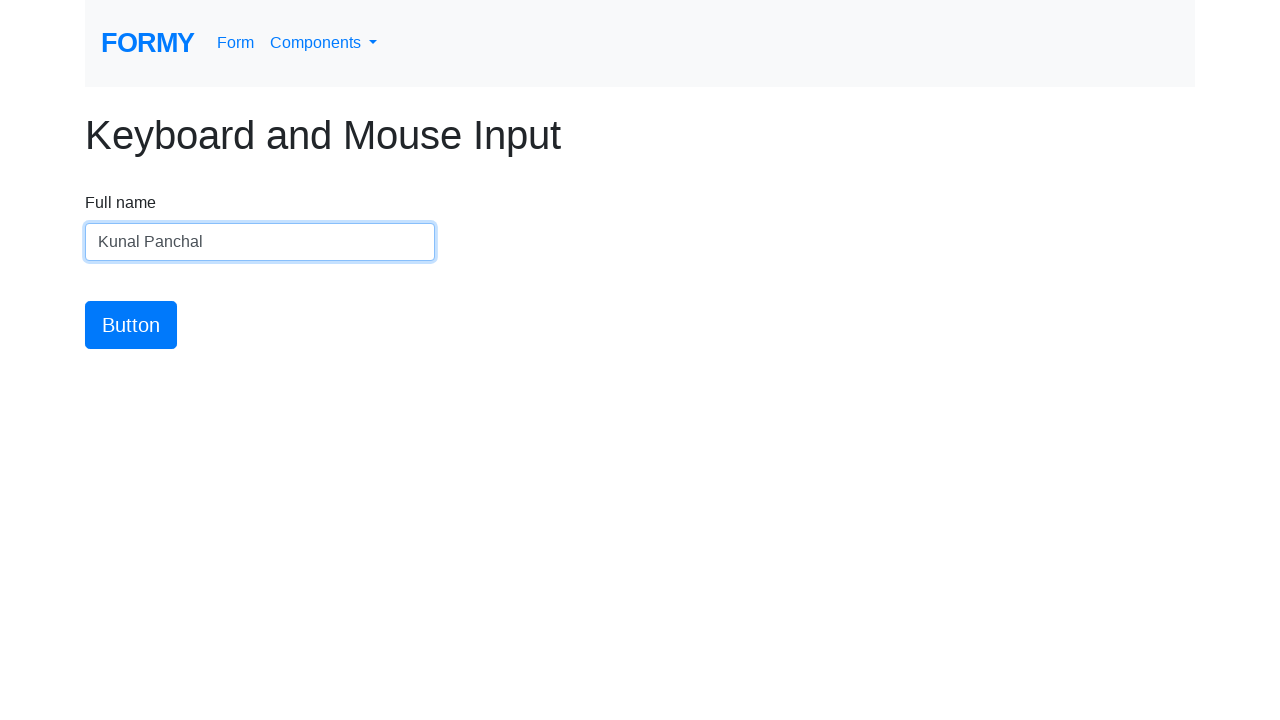

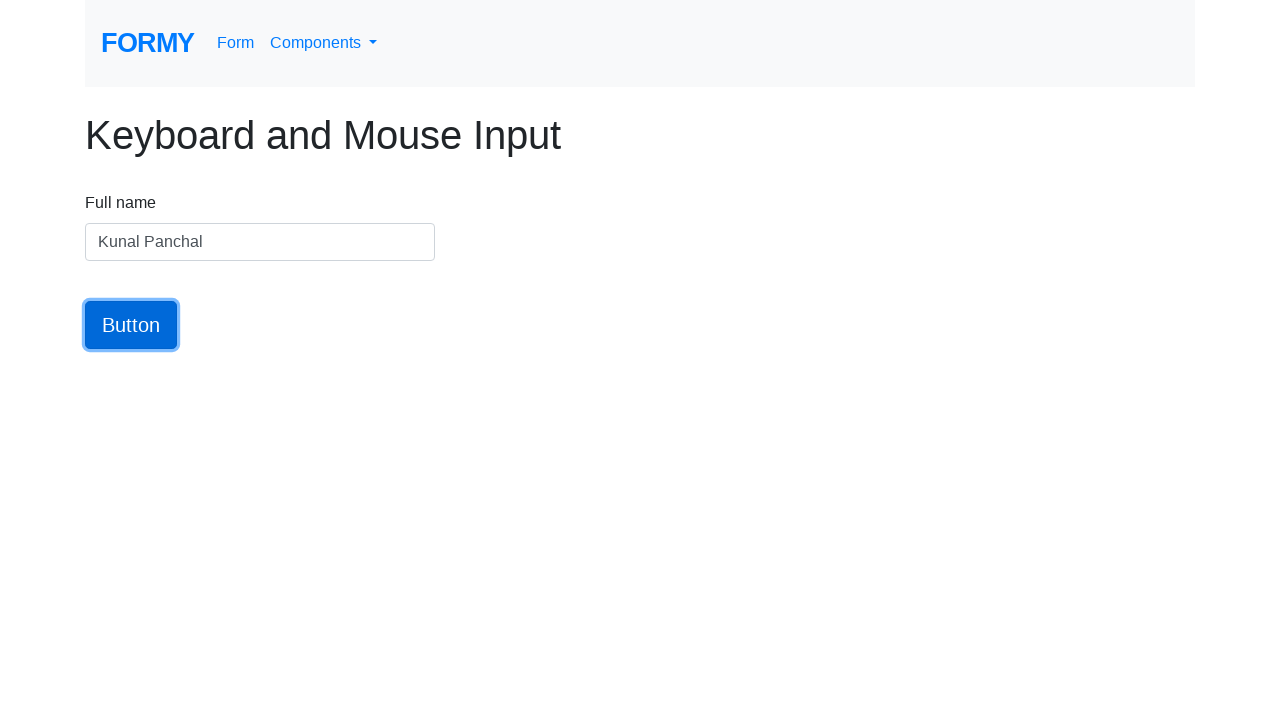